Tests mouse interaction functionality by performing double-click and right-click actions on different buttons

Starting URL: https://demoqa.com/buttons

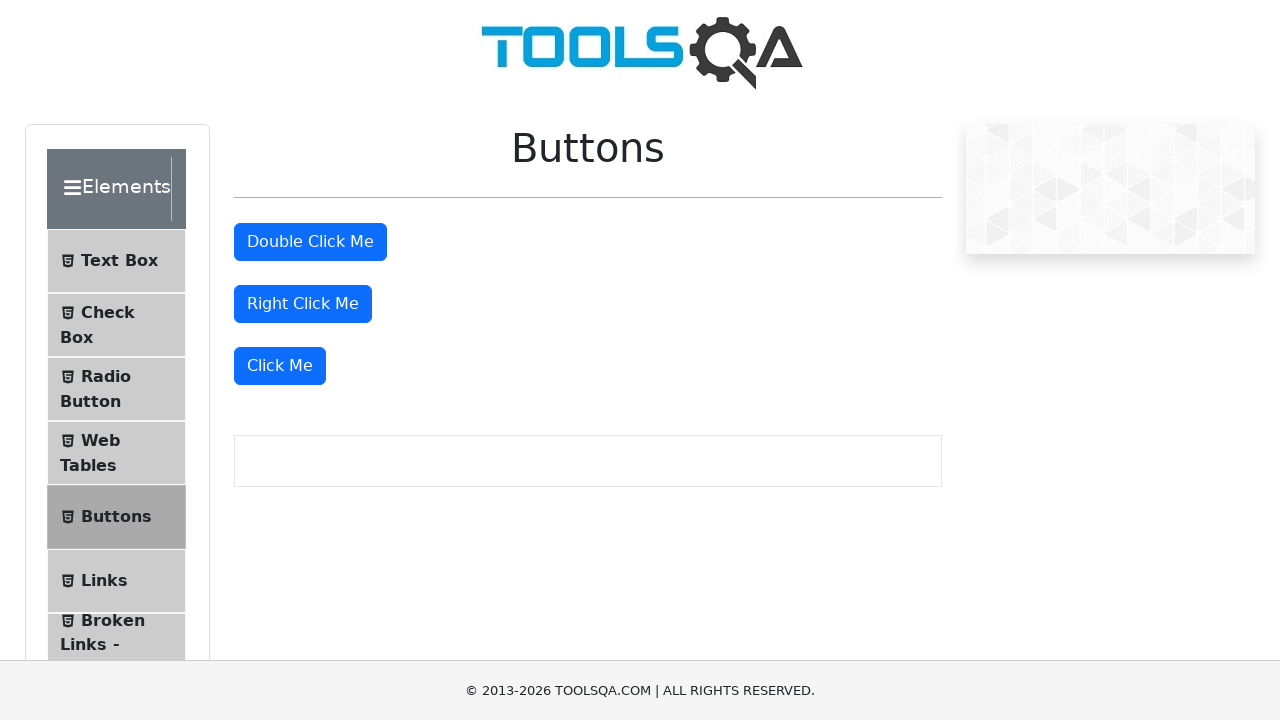

Located 'Double Click Me' button
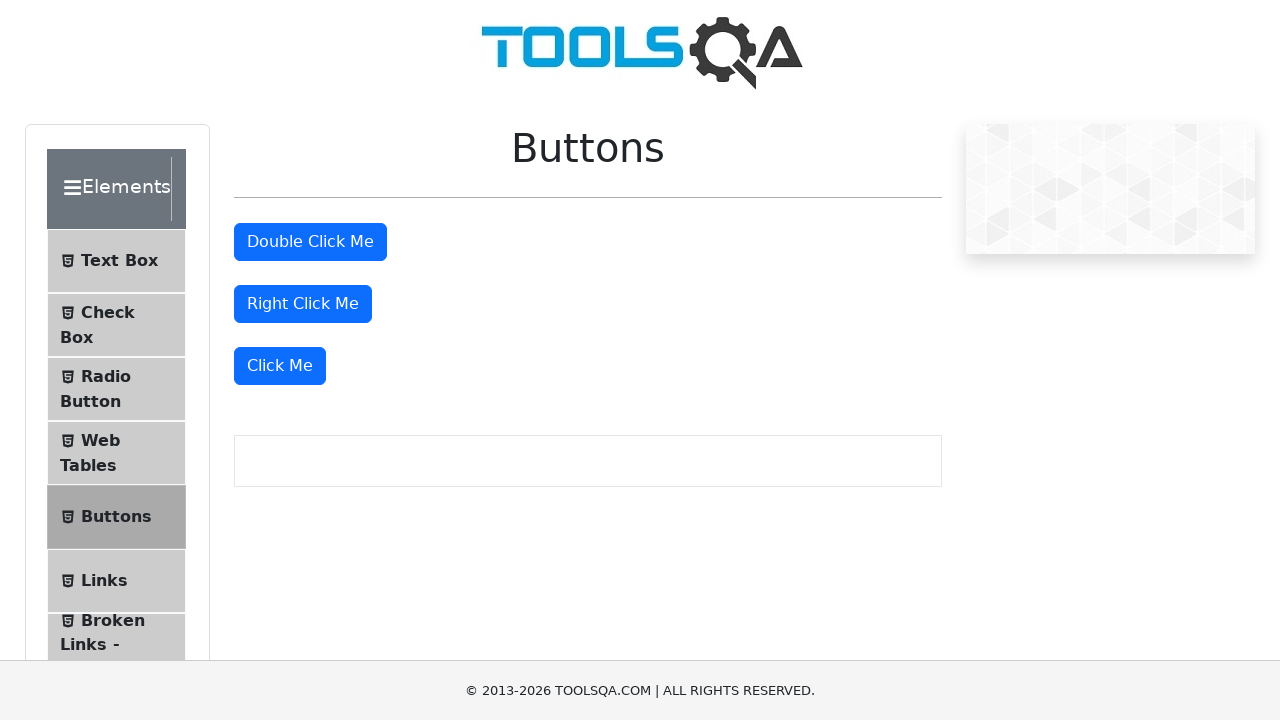

Double-clicked 'Double Click Me' button at (310, 242) on xpath=//button[text()='Double Click Me']
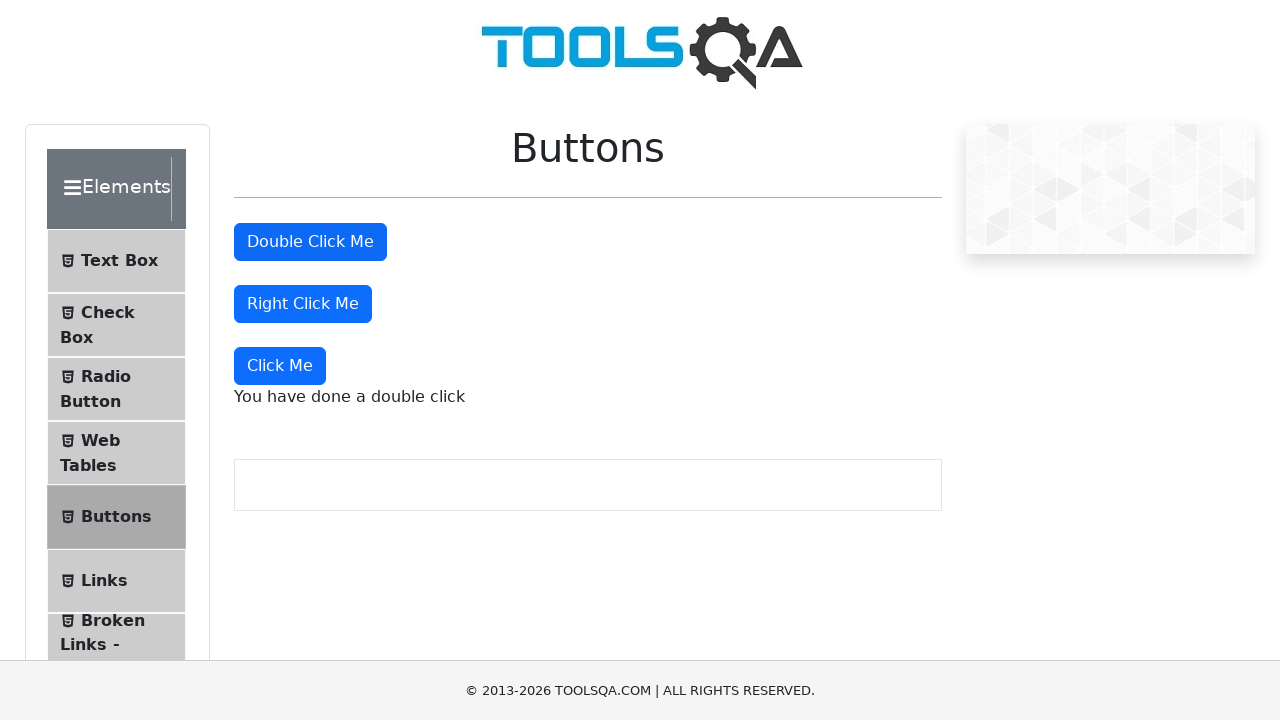

Located 'Right Click Me' button
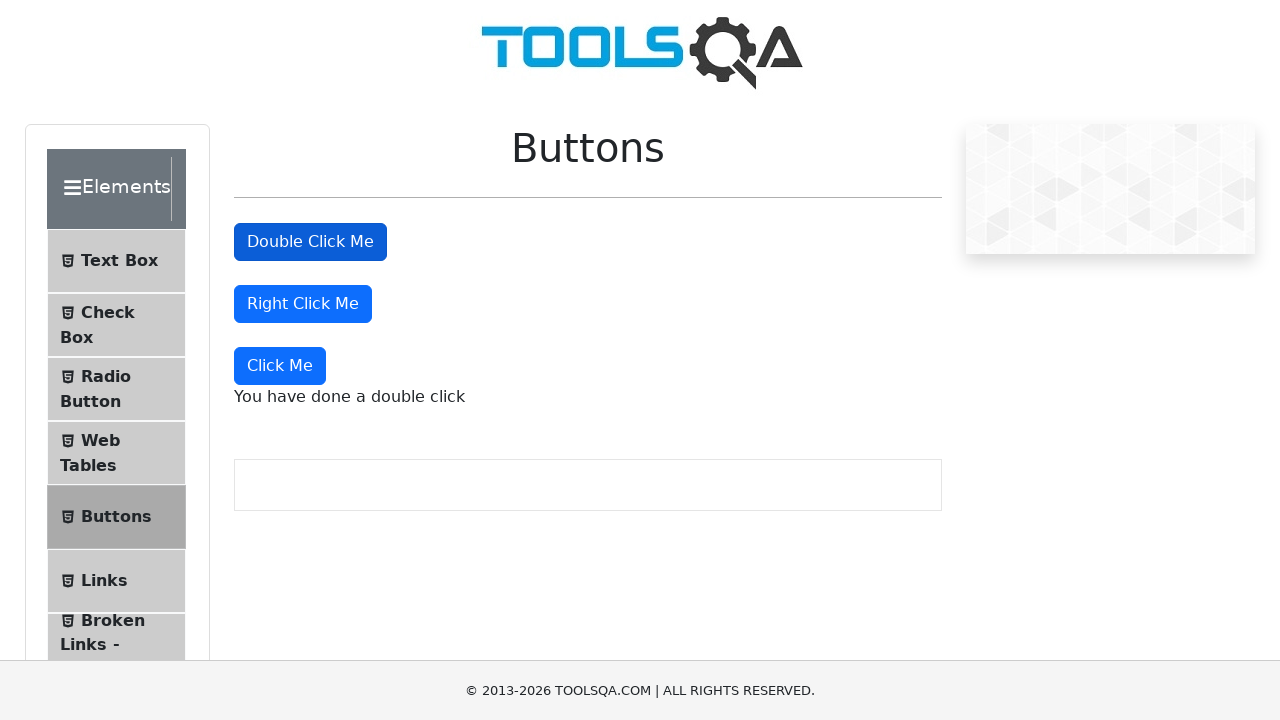

Right-clicked 'Right Click Me' button at (303, 304) on xpath=//button[text()='Right Click Me']
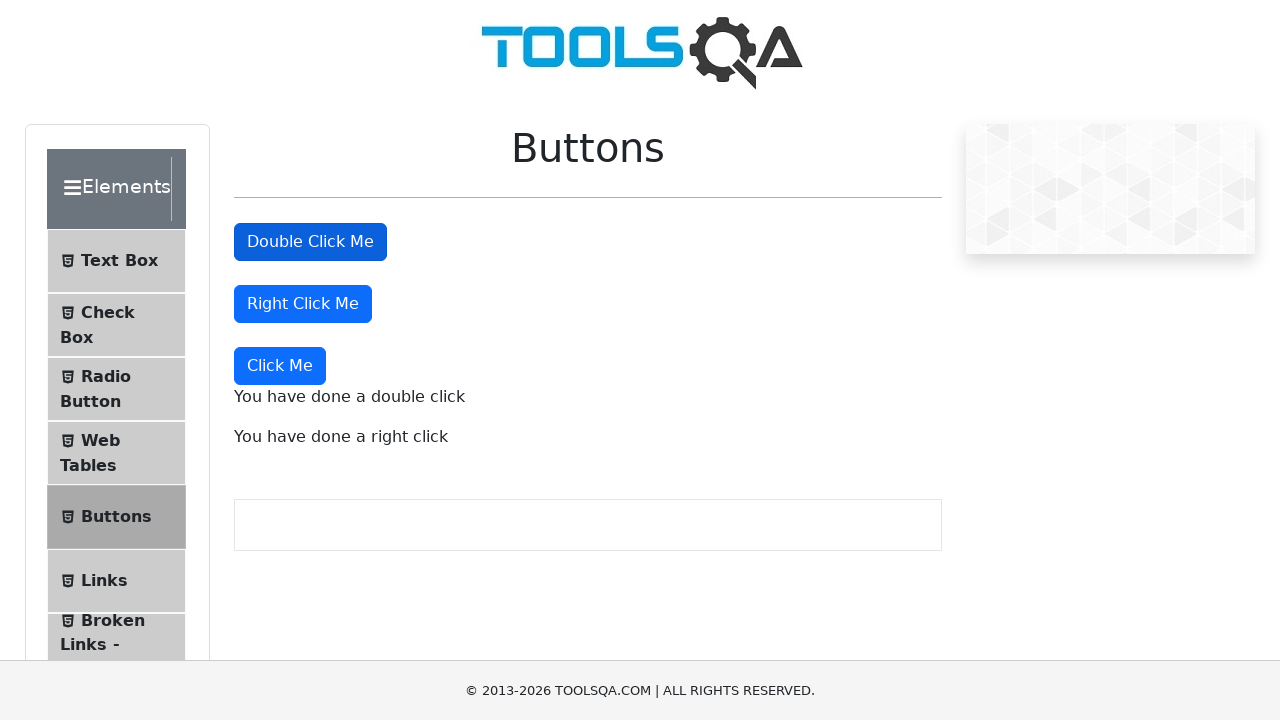

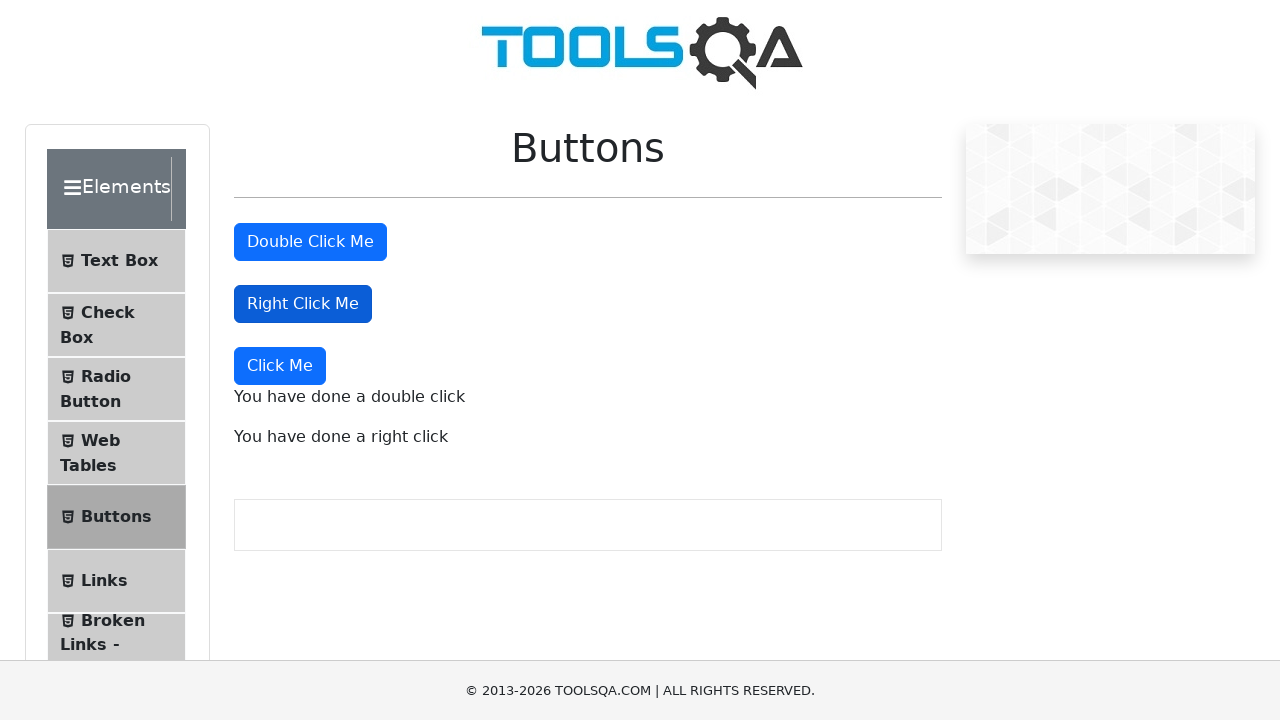